Navigates to demoqa.com with image request blocking enabled to test request interception functionality. The test blocks image resources and logs any failed requests.

Starting URL: https://demoqa.com

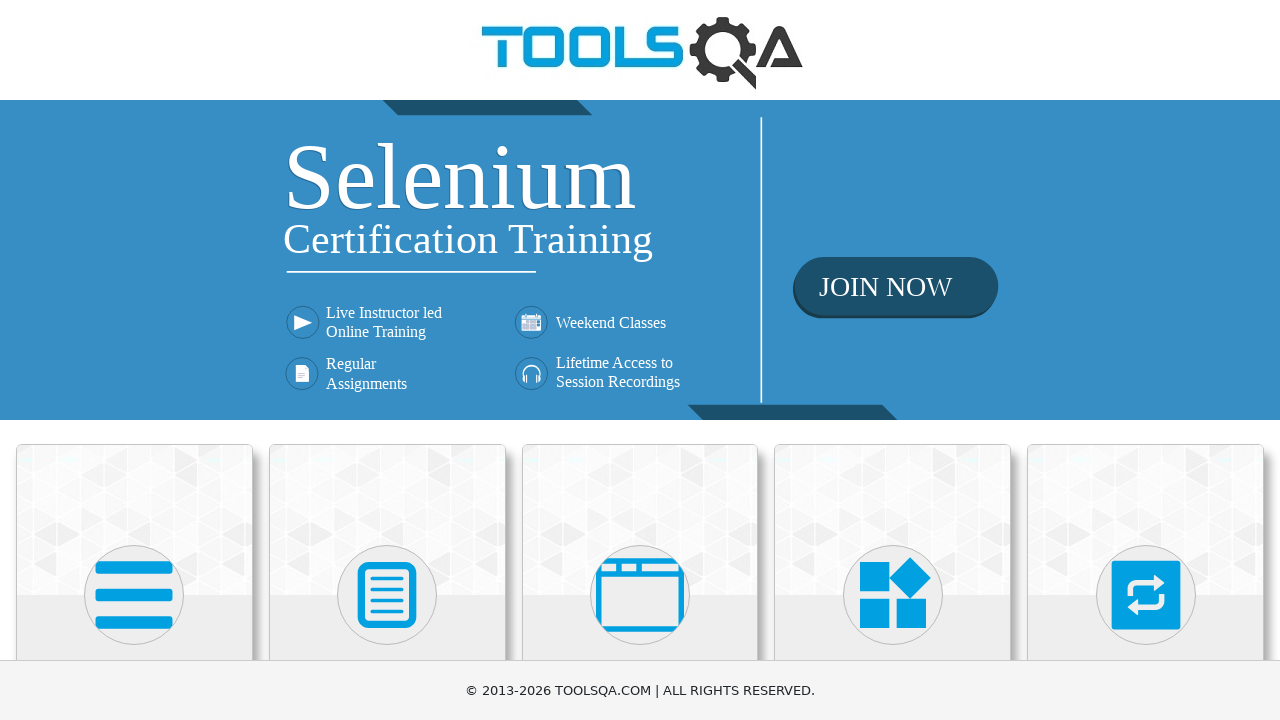

Set up route interception to block image resources
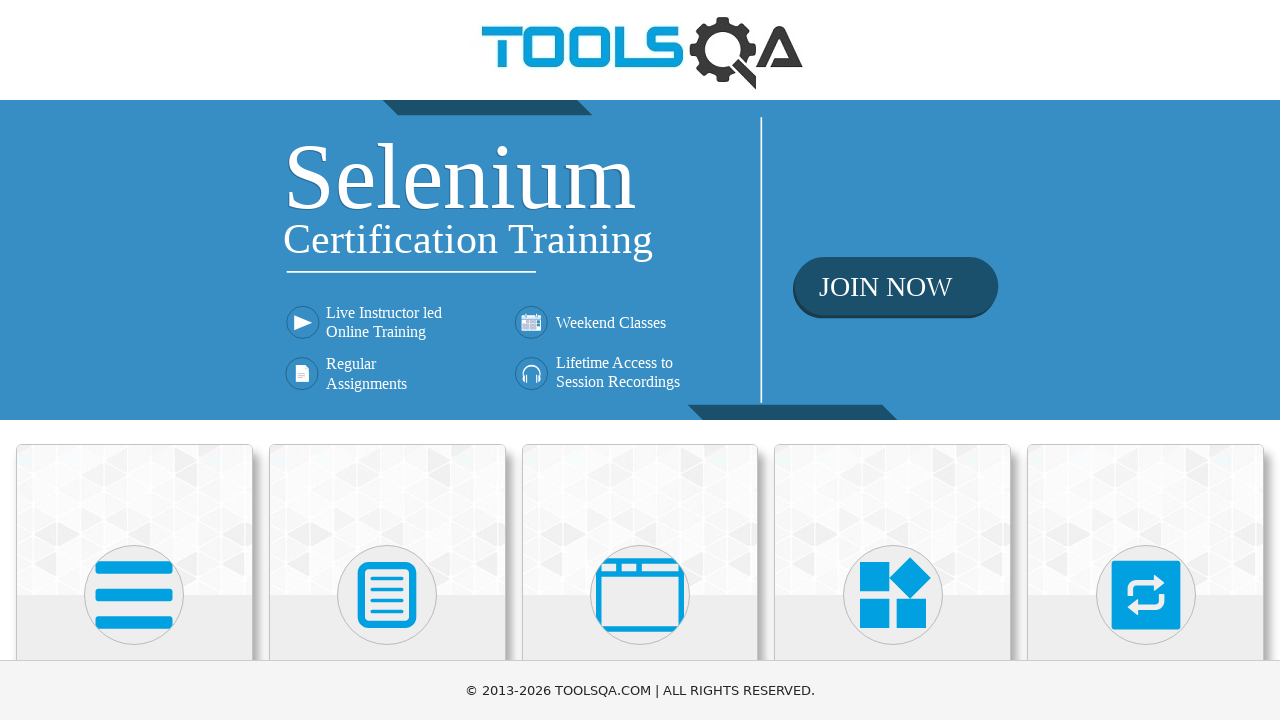

Set up listener for failed requests
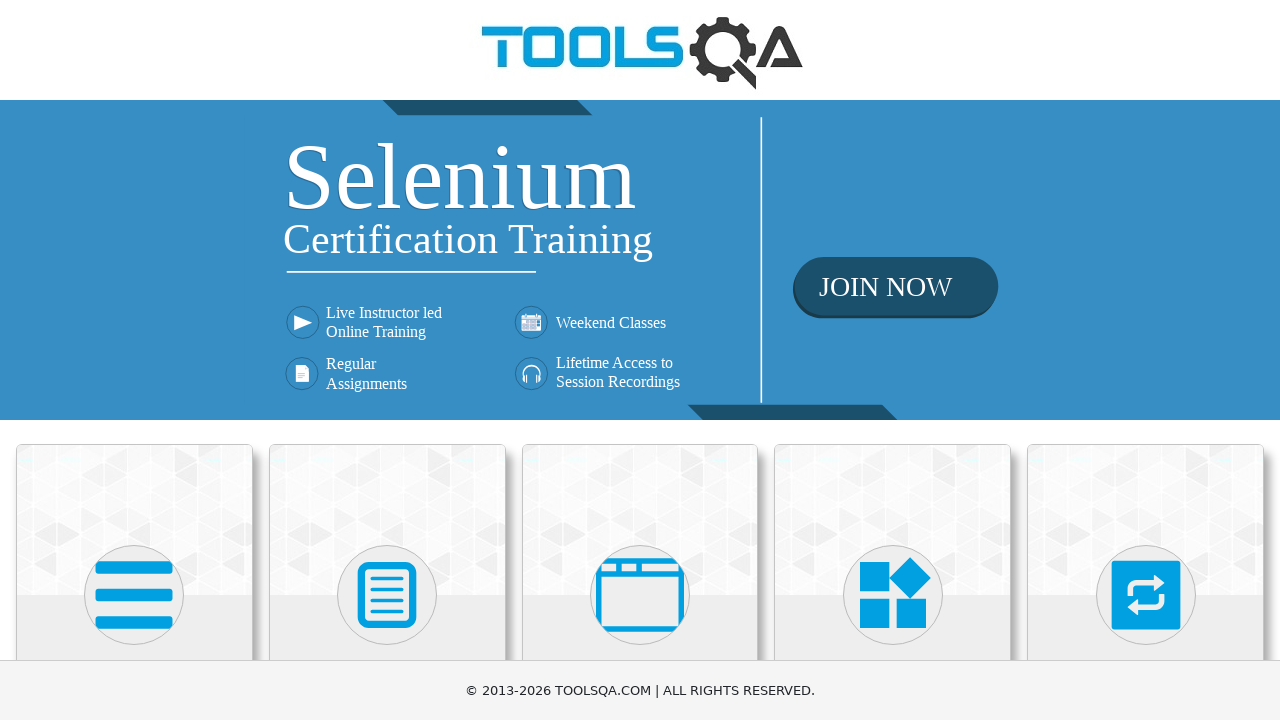

Reloaded page to apply request interception
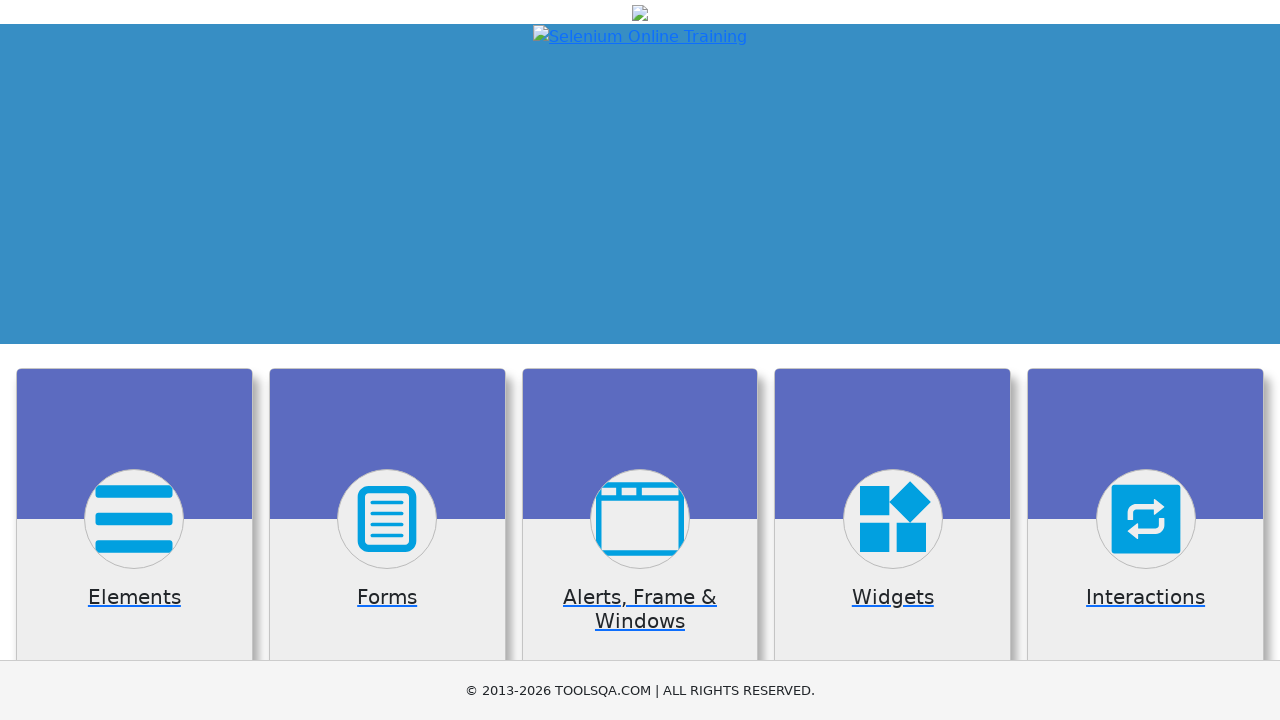

Waited for page to reach networkidle state
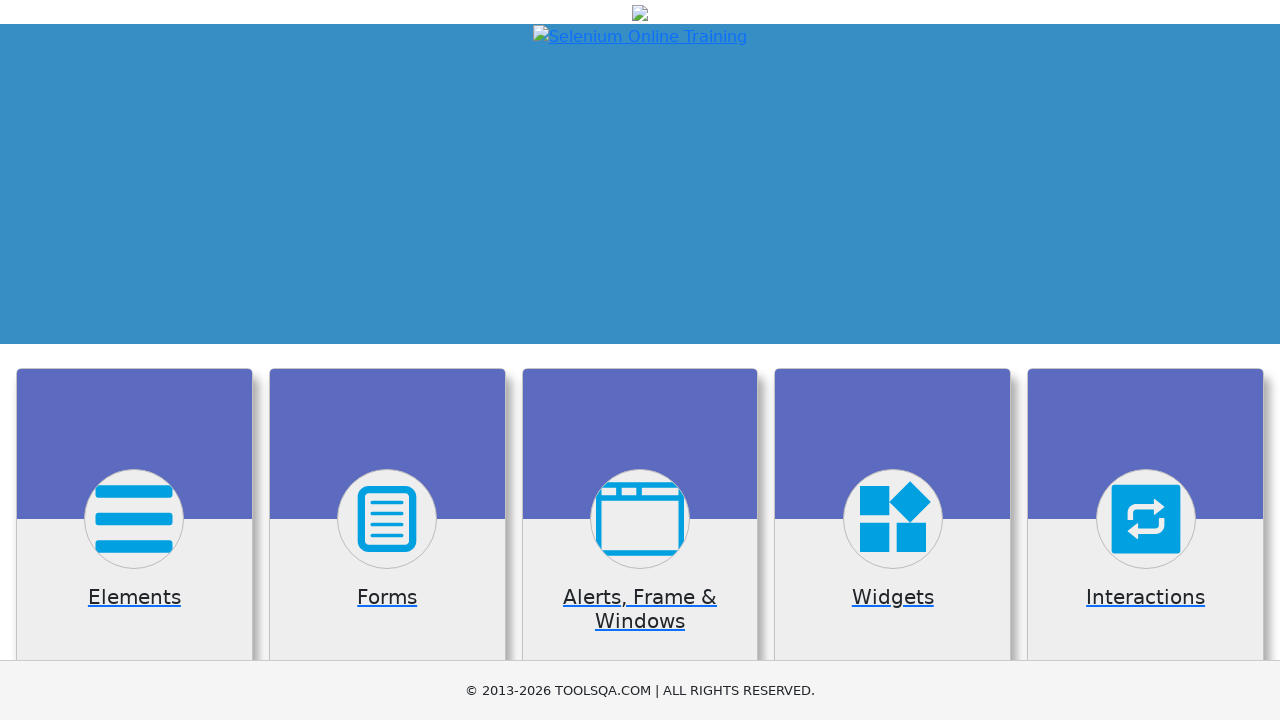

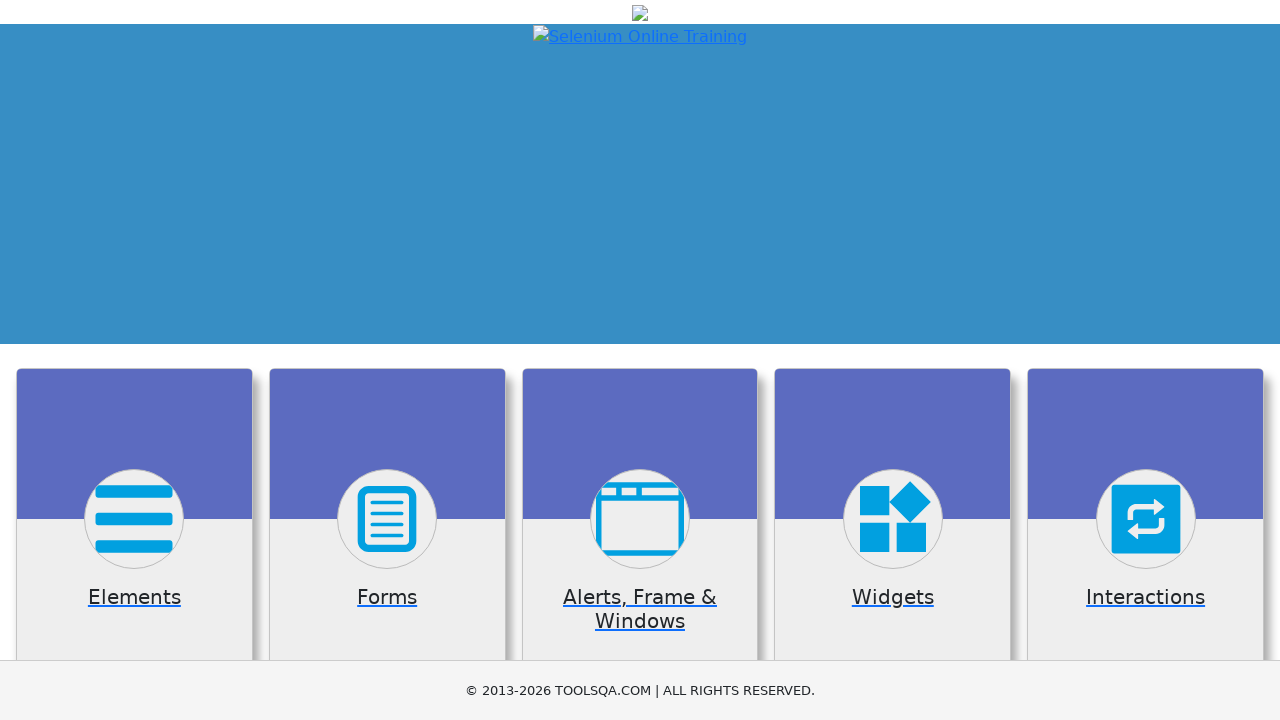